Demonstrates mouse actions by double-clicking a copy button, hovering over an element, and filling a name field using action chains

Starting URL: https://testautomationpractice.blogspot.com/

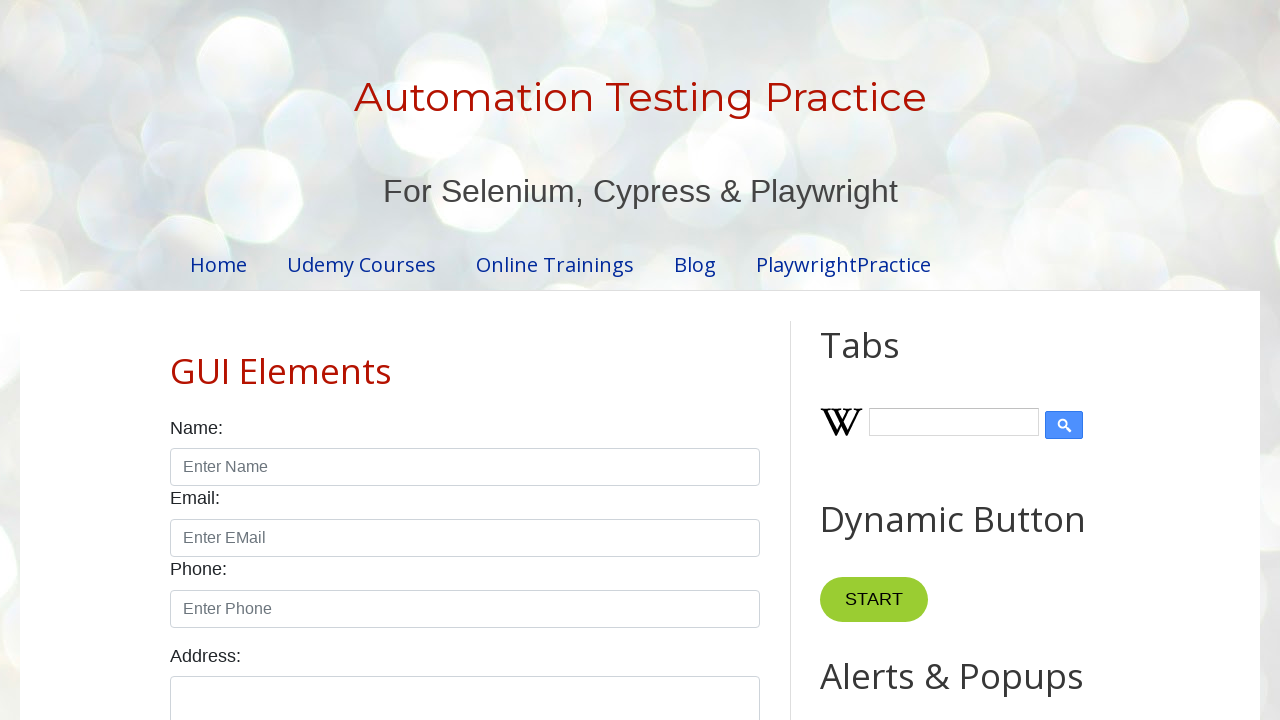

Double-clicked the Copy Text button at (885, 360) on xpath=//button[normalize-space()='Copy Text']
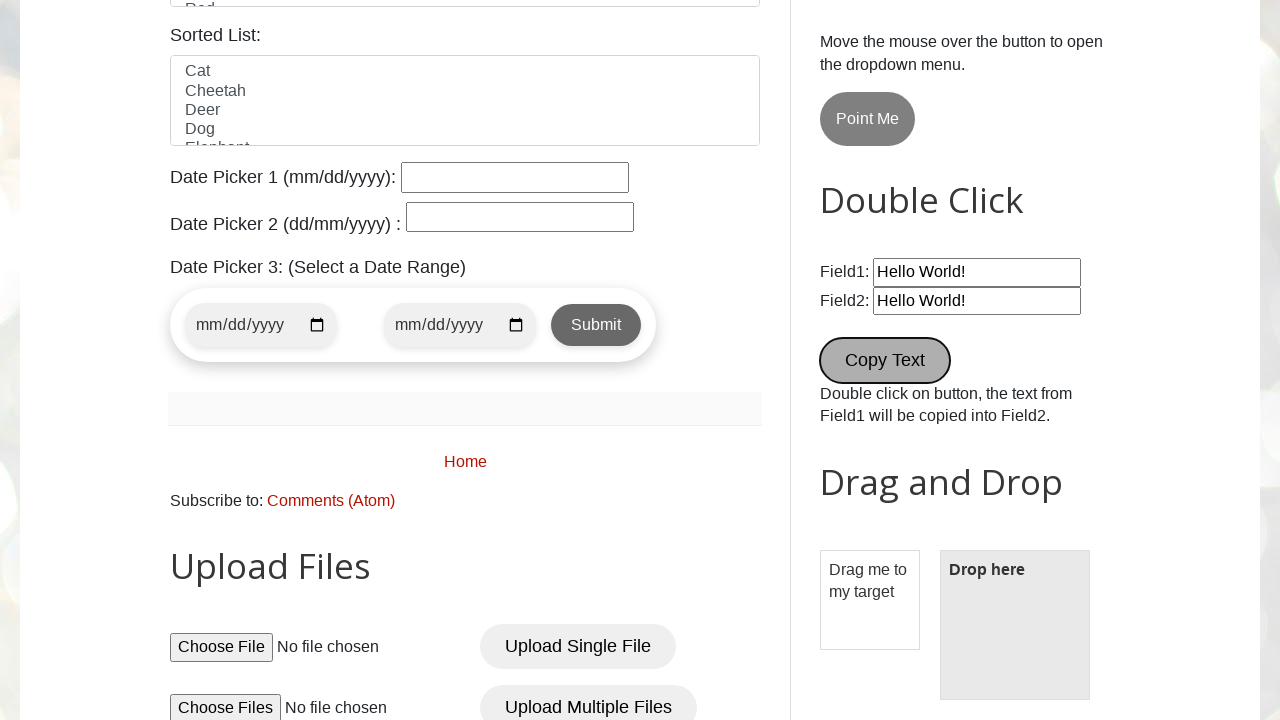

Hovered over the Point Me button at (868, 119) on xpath=//button[normalize-space()='Point Me']
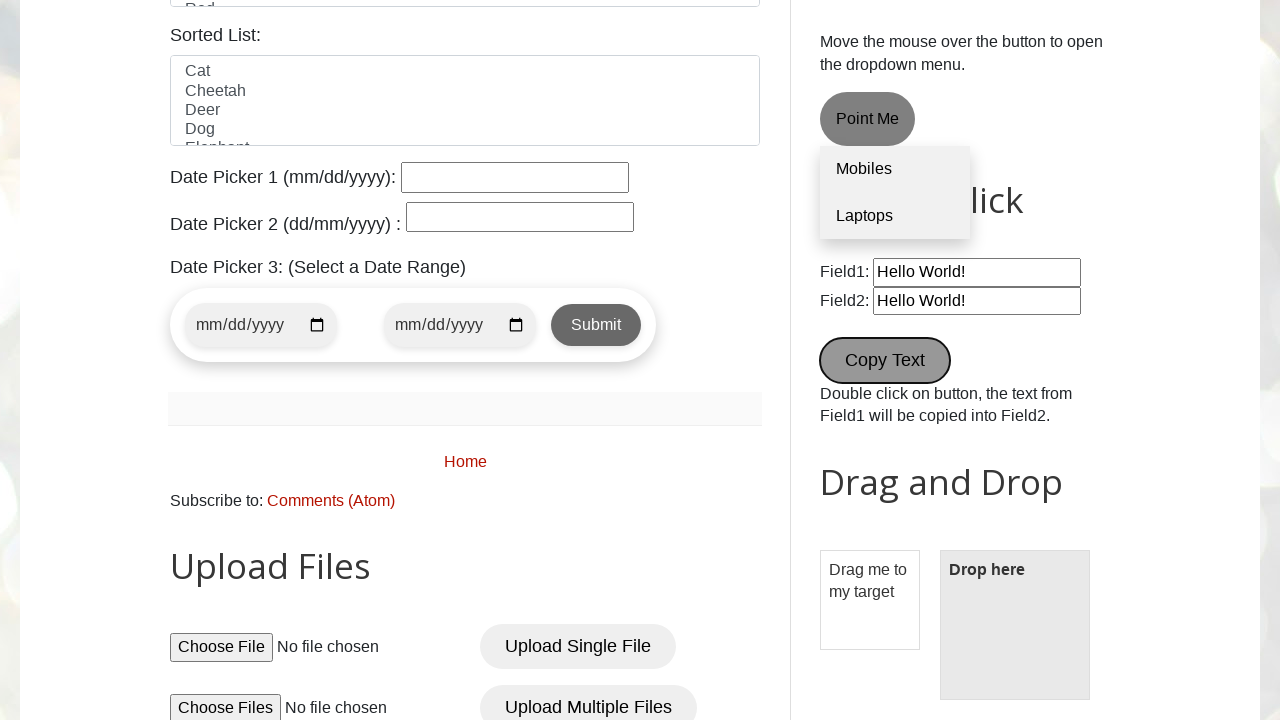

Clicked on the name input field at (465, 360) on xpath=//input[@id='name']
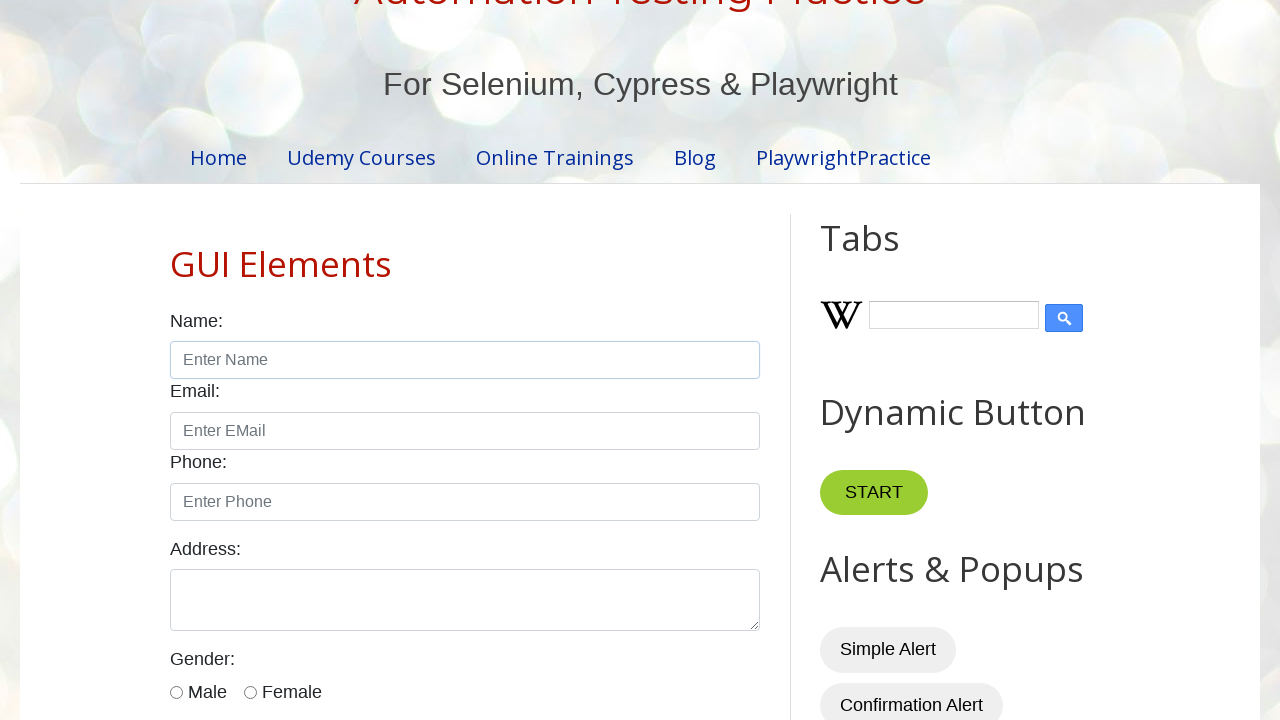

Filled name field with 'Pranav' on xpath=//input[@id='name']
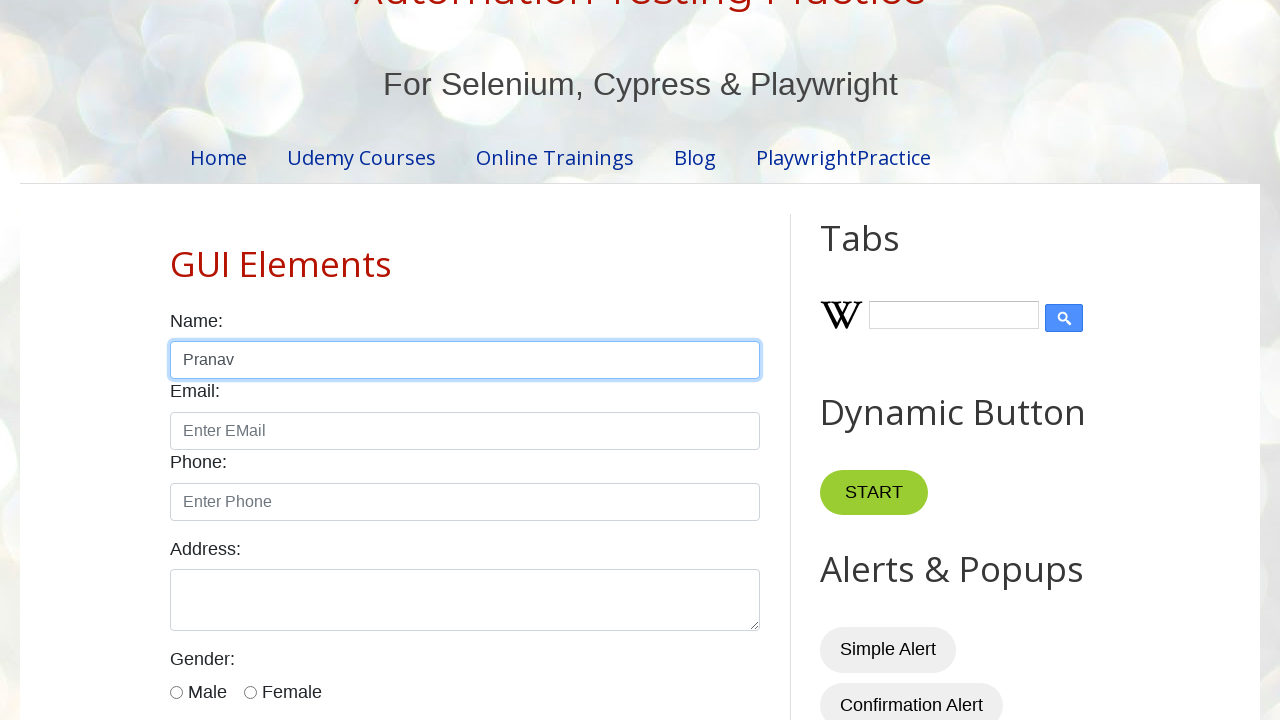

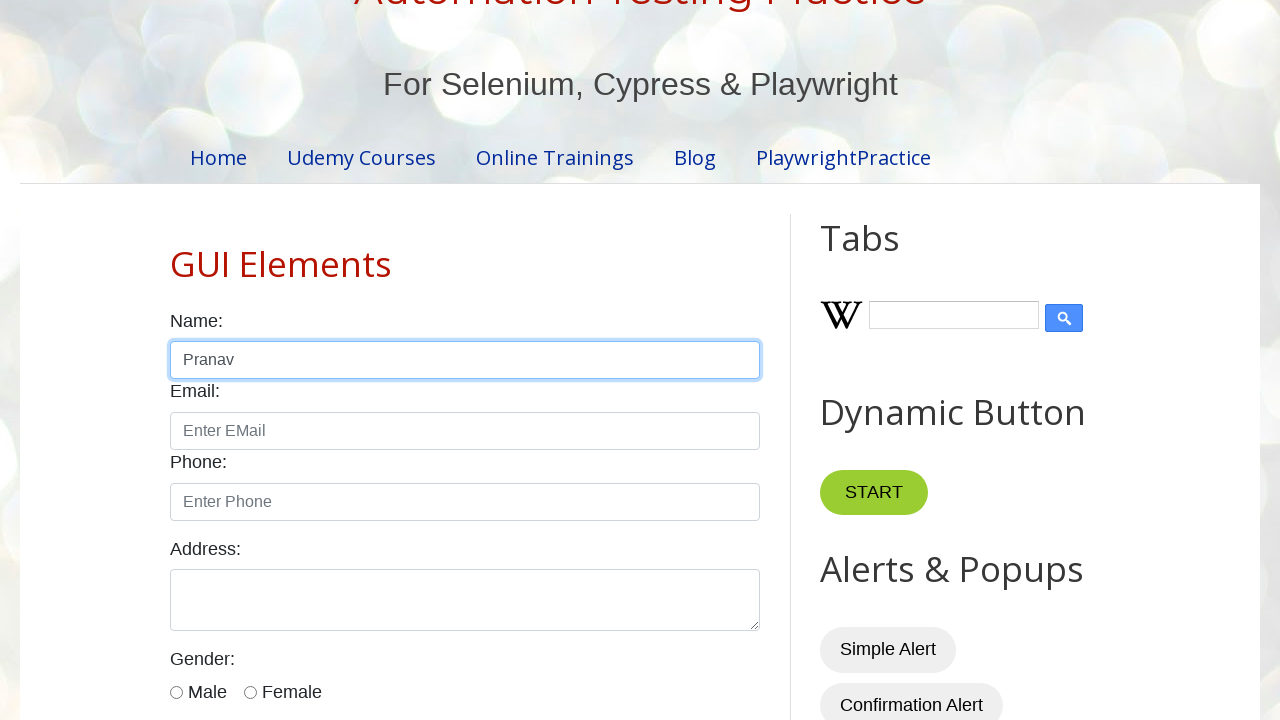